Navigates to demoqa.com, scrolls down, and clicks on the Elements tile

Starting URL: https://demoqa.com/

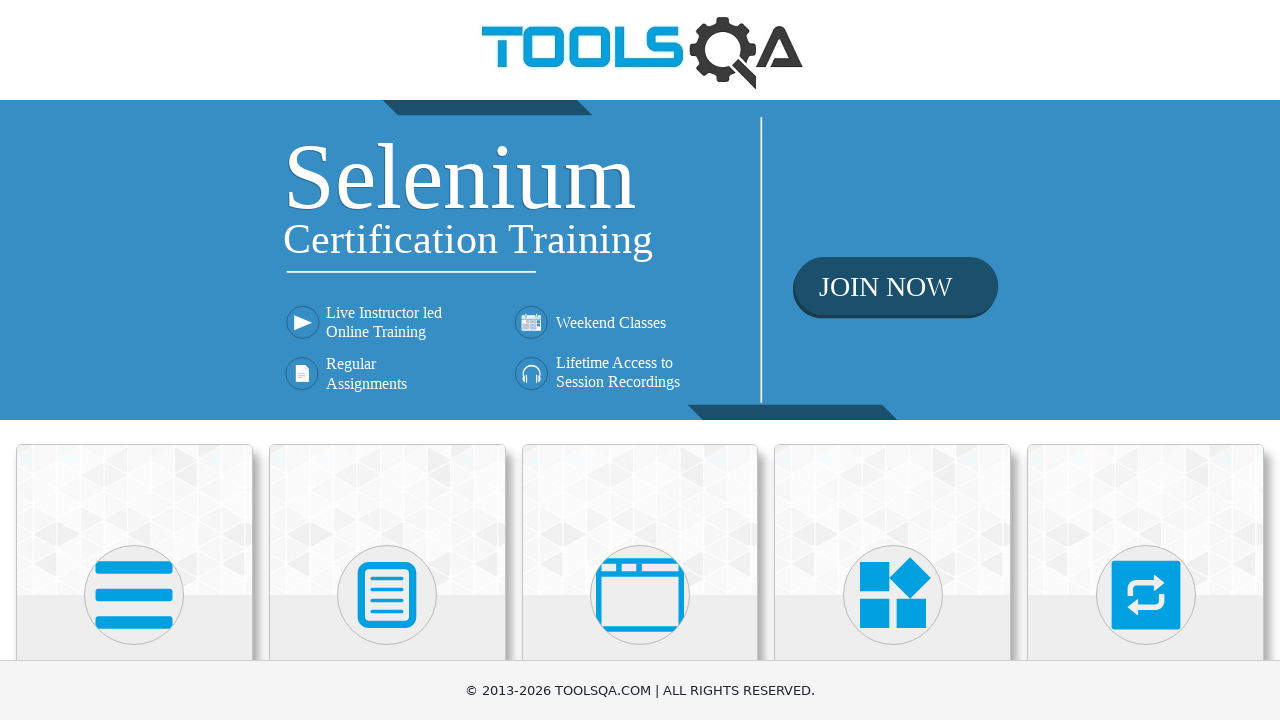

Navigated to https://demoqa.com/
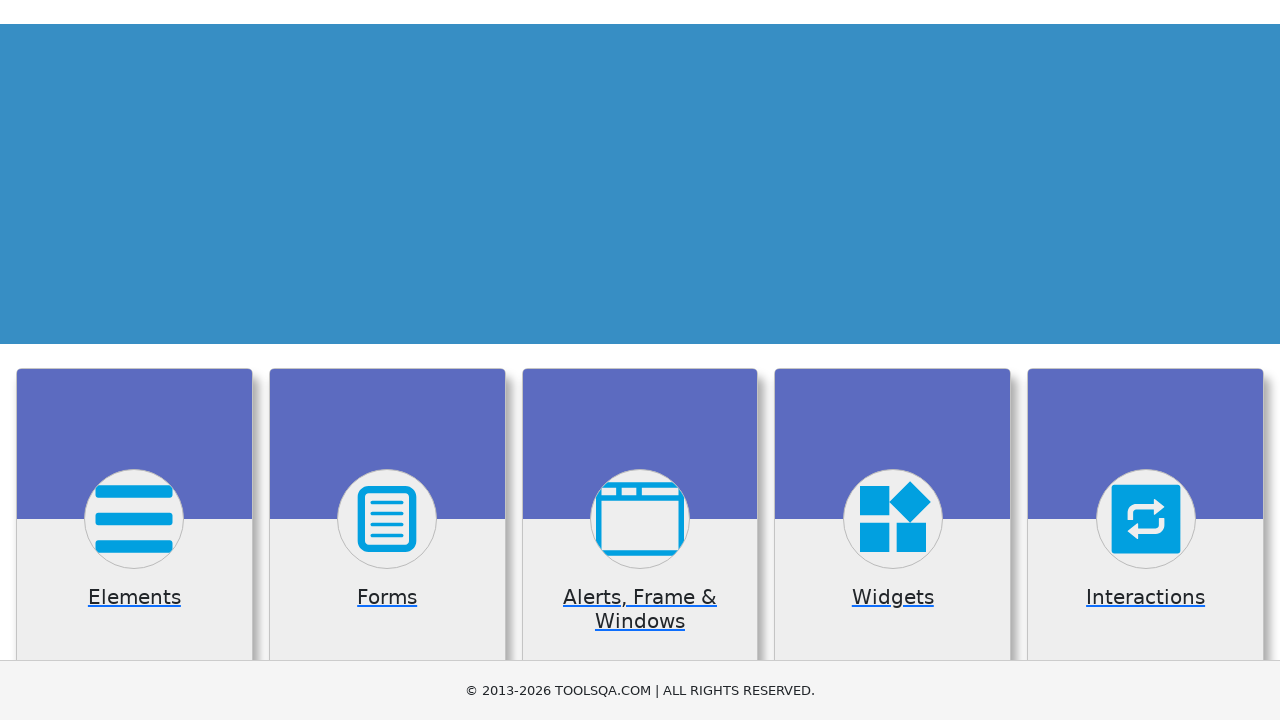

Scrolled down 500 pixels on the page
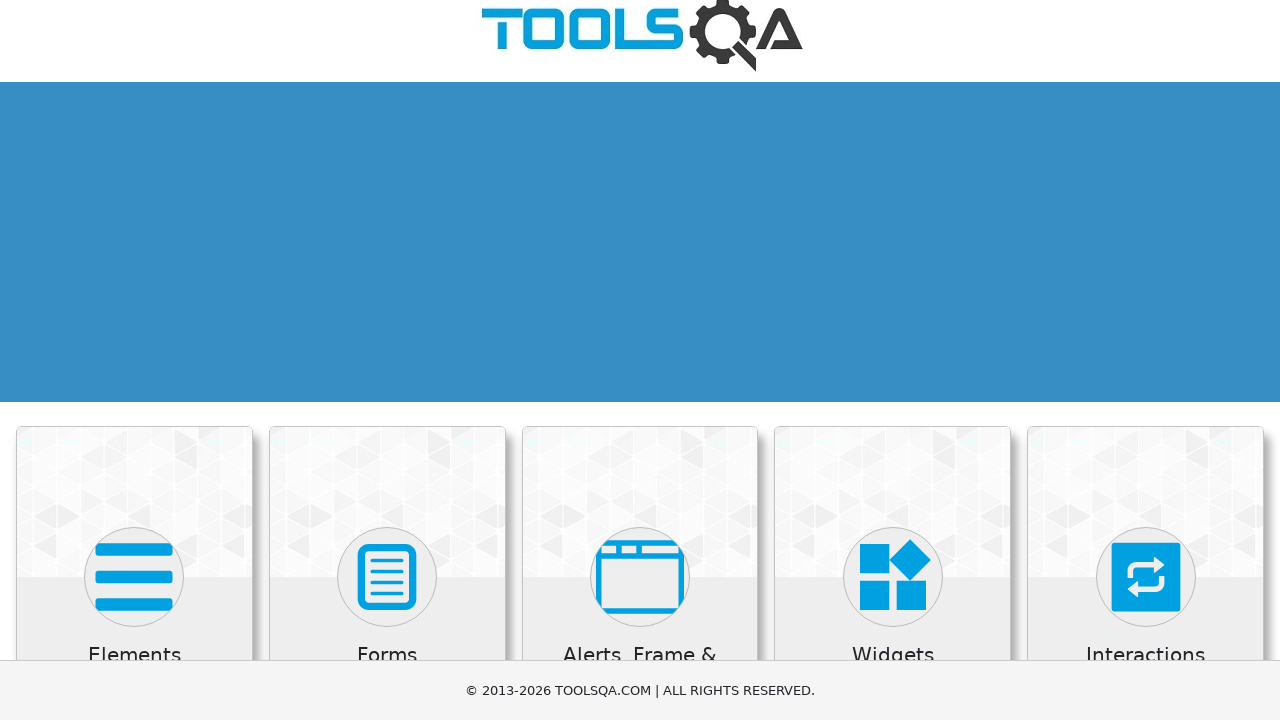

Clicked on the Elements tile at (134, 173) on xpath=//h5[normalize-space()='Elements']
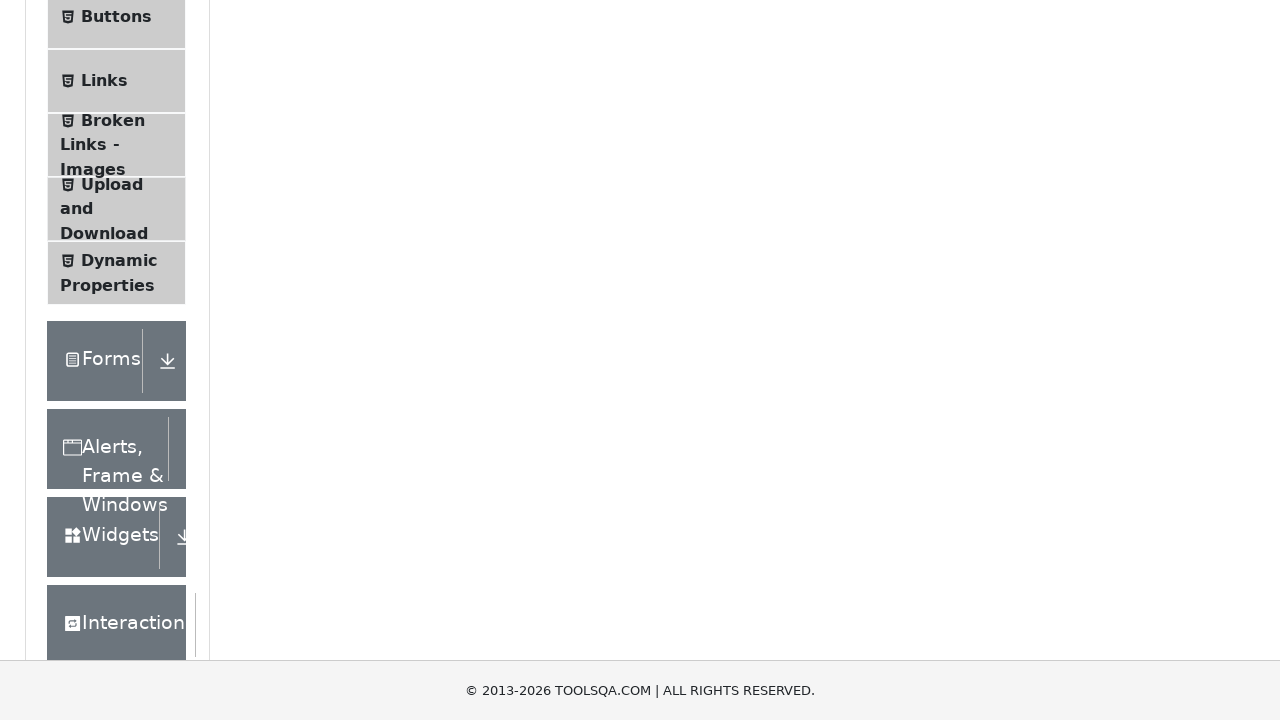

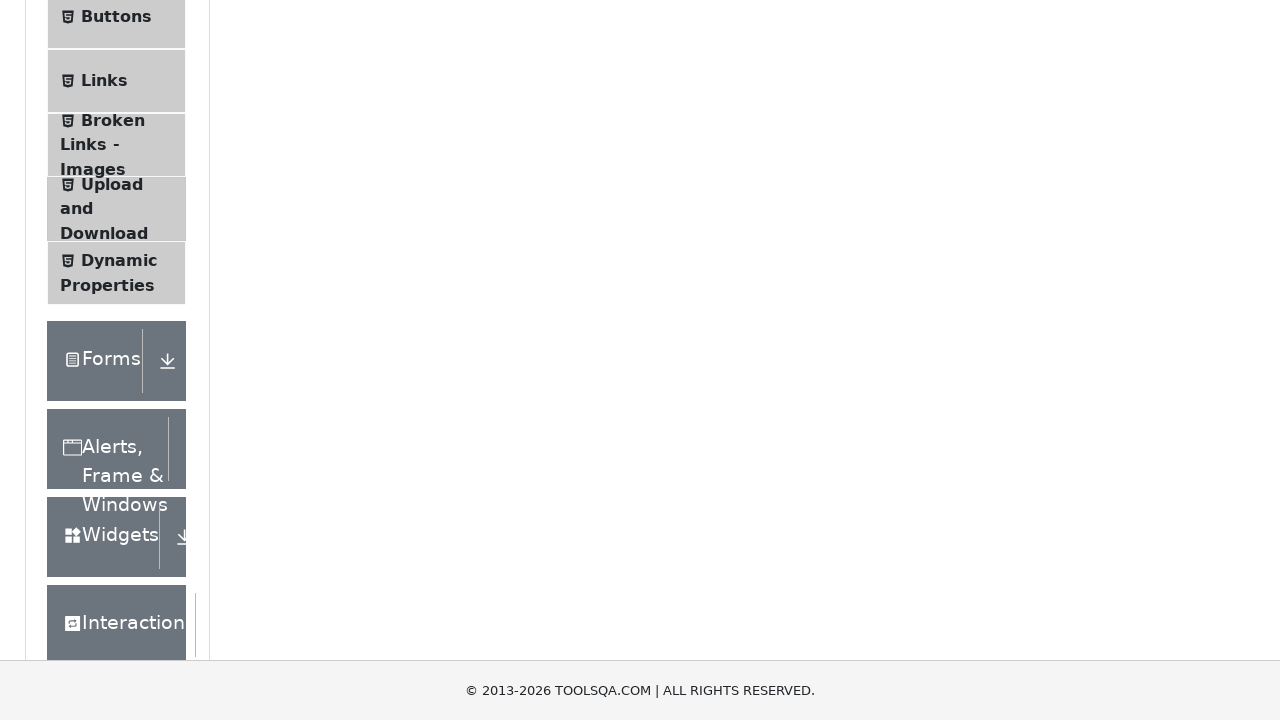